Tests drag and drop functionality by dragging element A and dropping it onto element B

Starting URL: https://the-internet.herokuapp.com/drag_and_drop

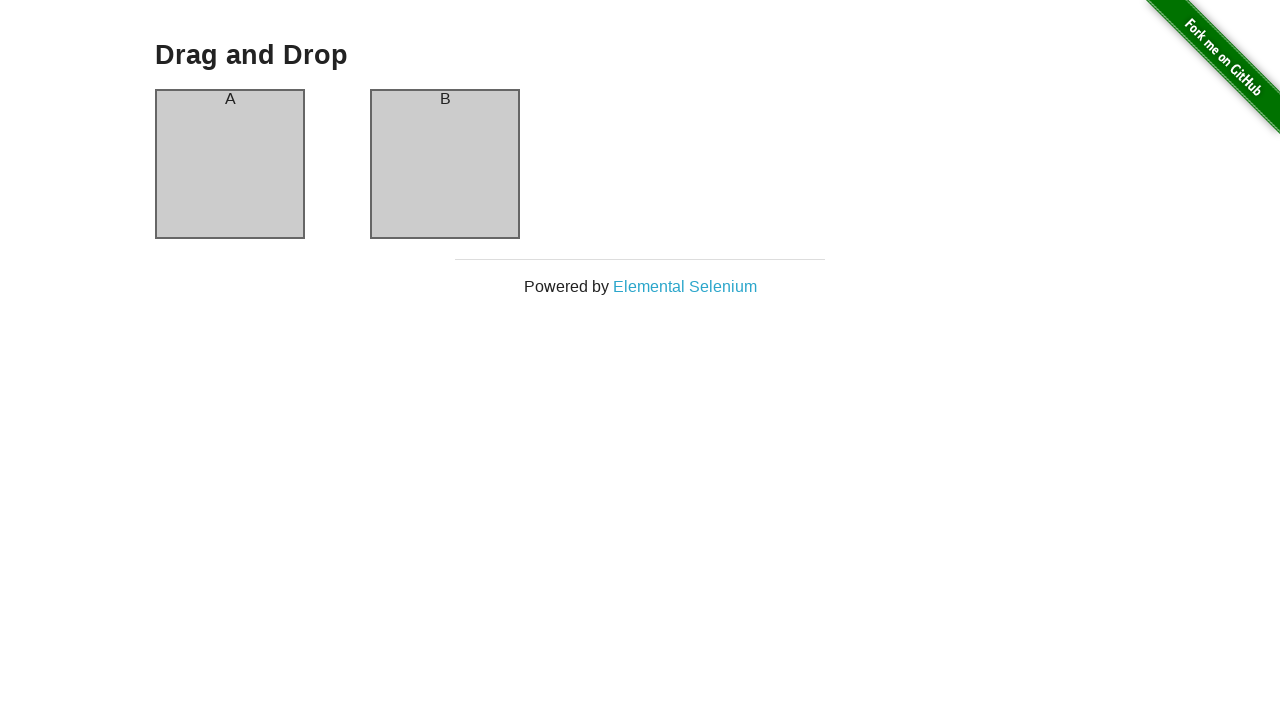

Located column A element for drag and drop
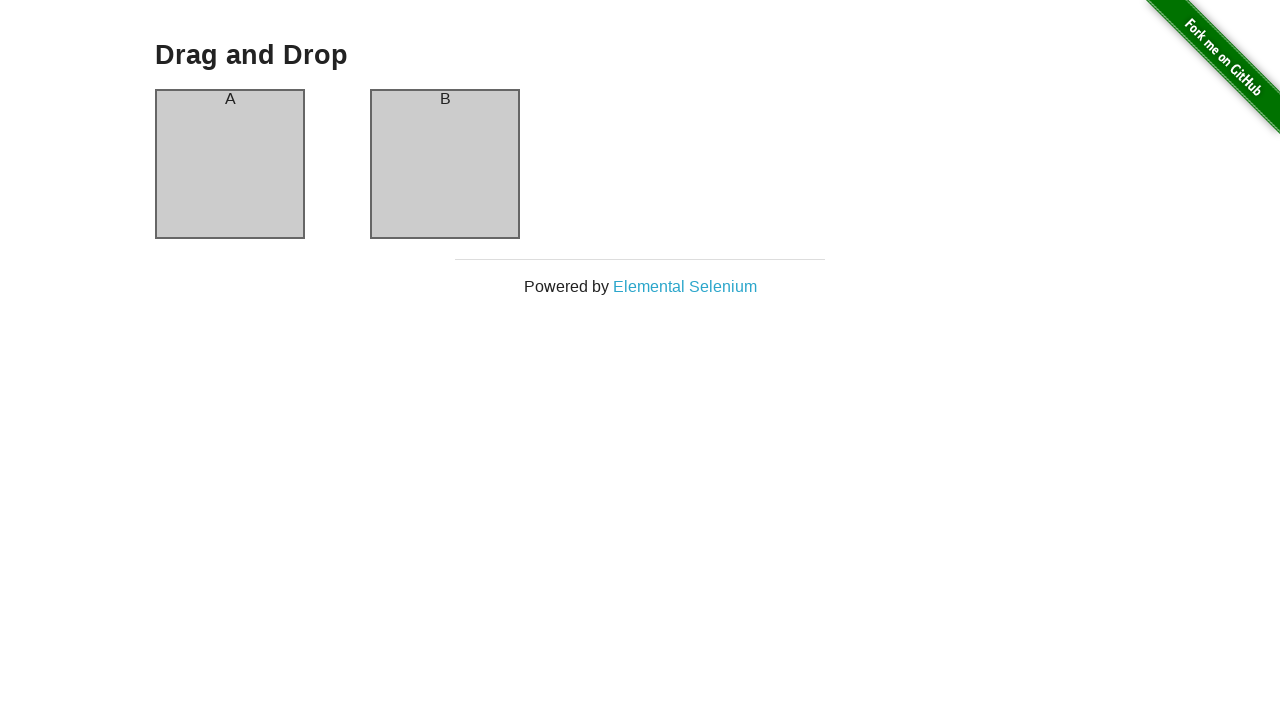

Located column B element as drop target
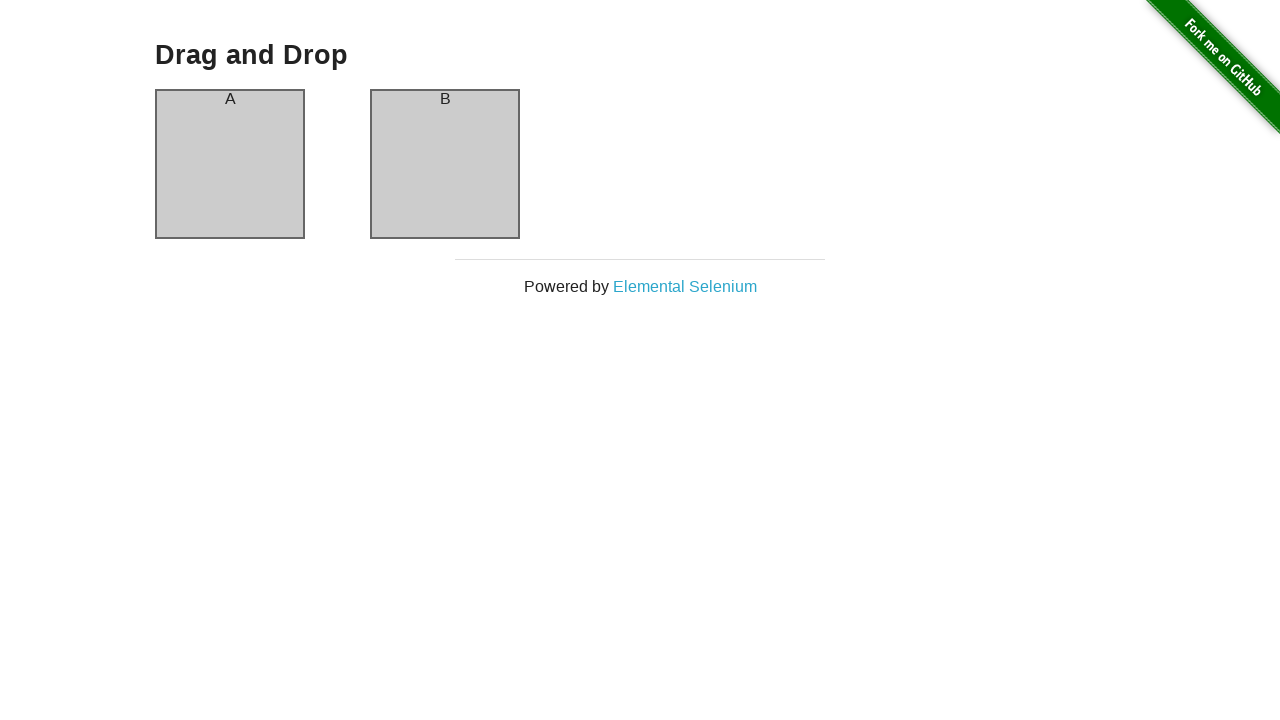

Dragged column A and dropped it onto column B at (445, 164)
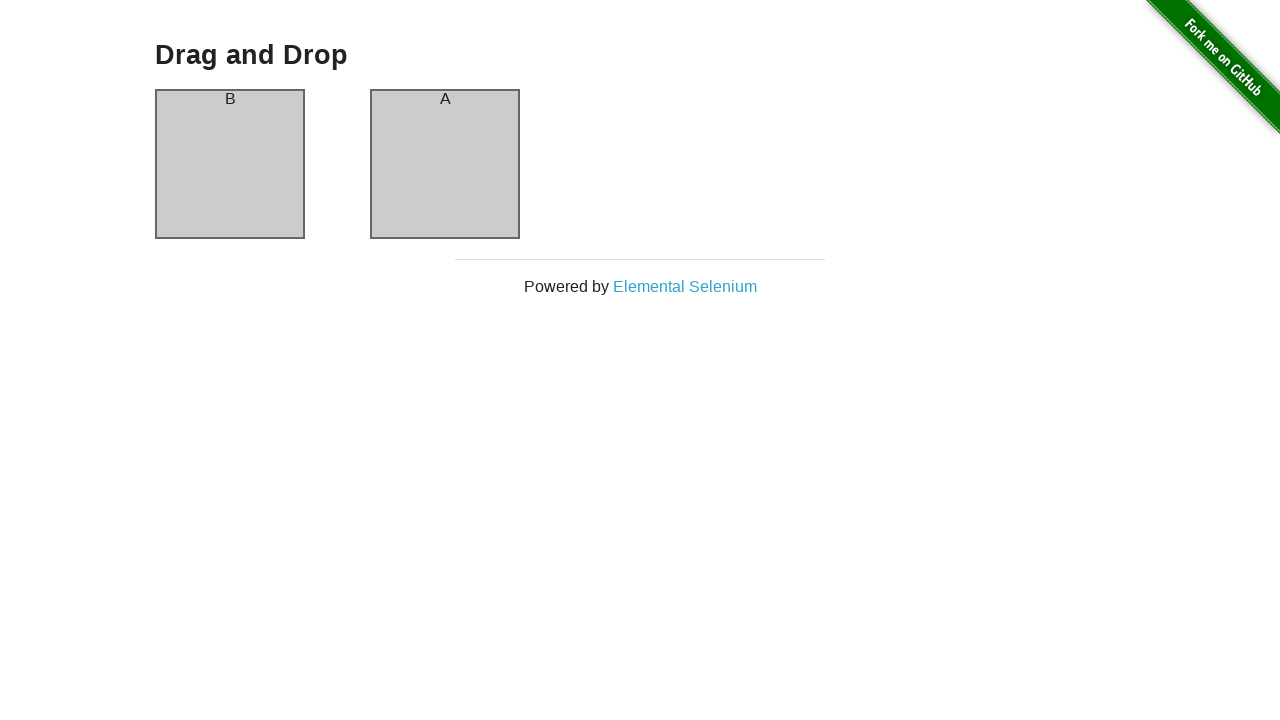

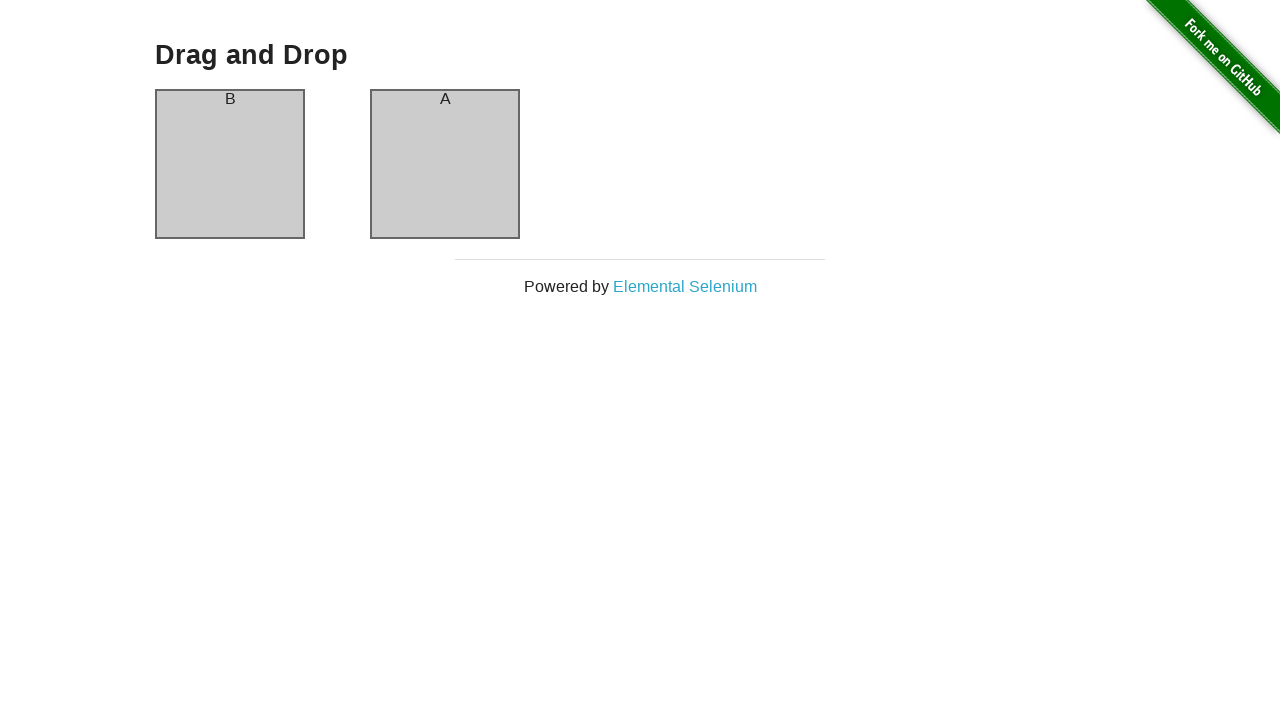